Tests autocomplete functionality by typing partial text, selecting from dropdown suggestions, and verifying the result

Starting URL: https://testcenter.techproeducation.com/index.php?page=autocomplete

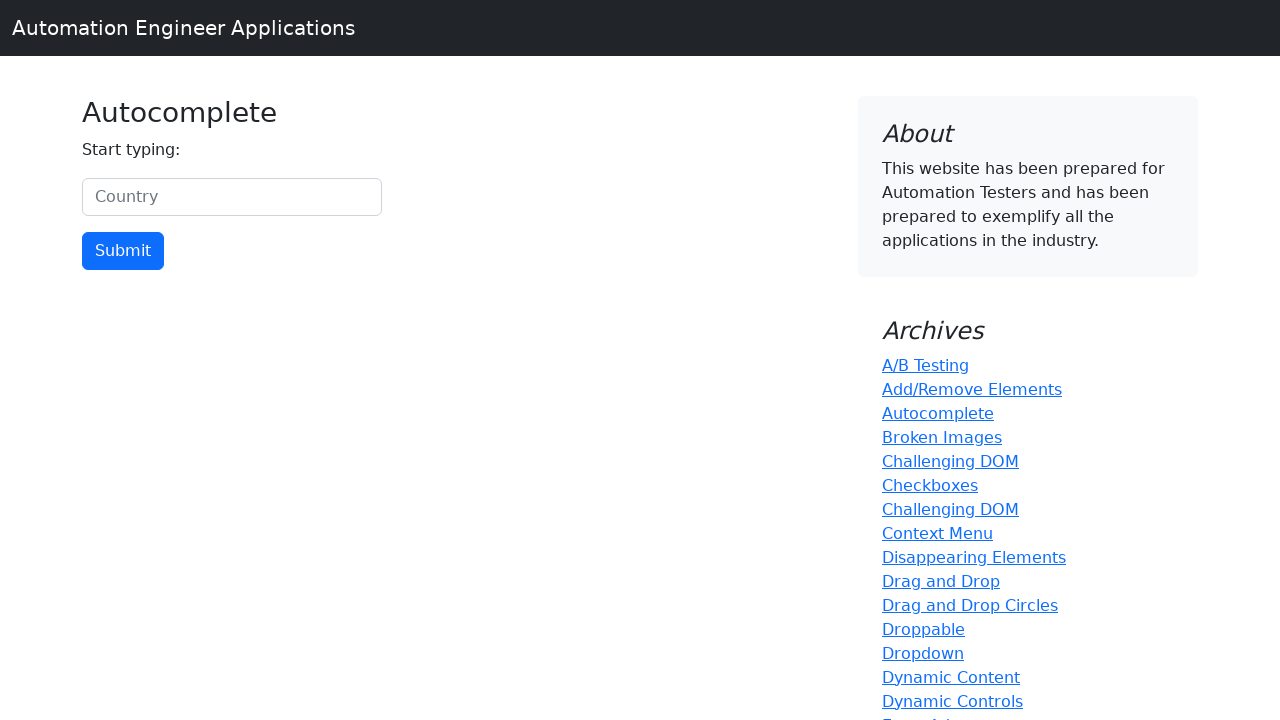

Typed 'uni' in autocomplete field to search for countries on #myCountry
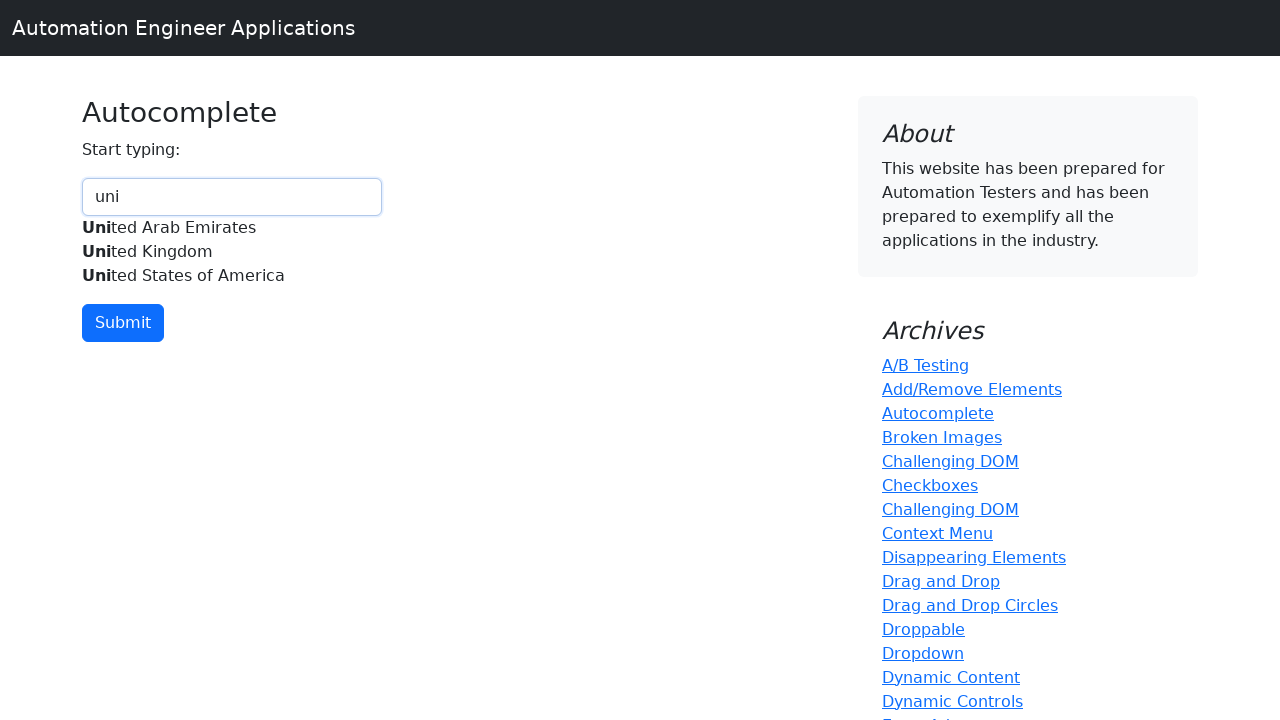

Selected 'United Kingdom' from autocomplete dropdown suggestions at (232, 252) on xpath=//div[@id='myCountryautocomplete-list']//div[.='United Kingdom']
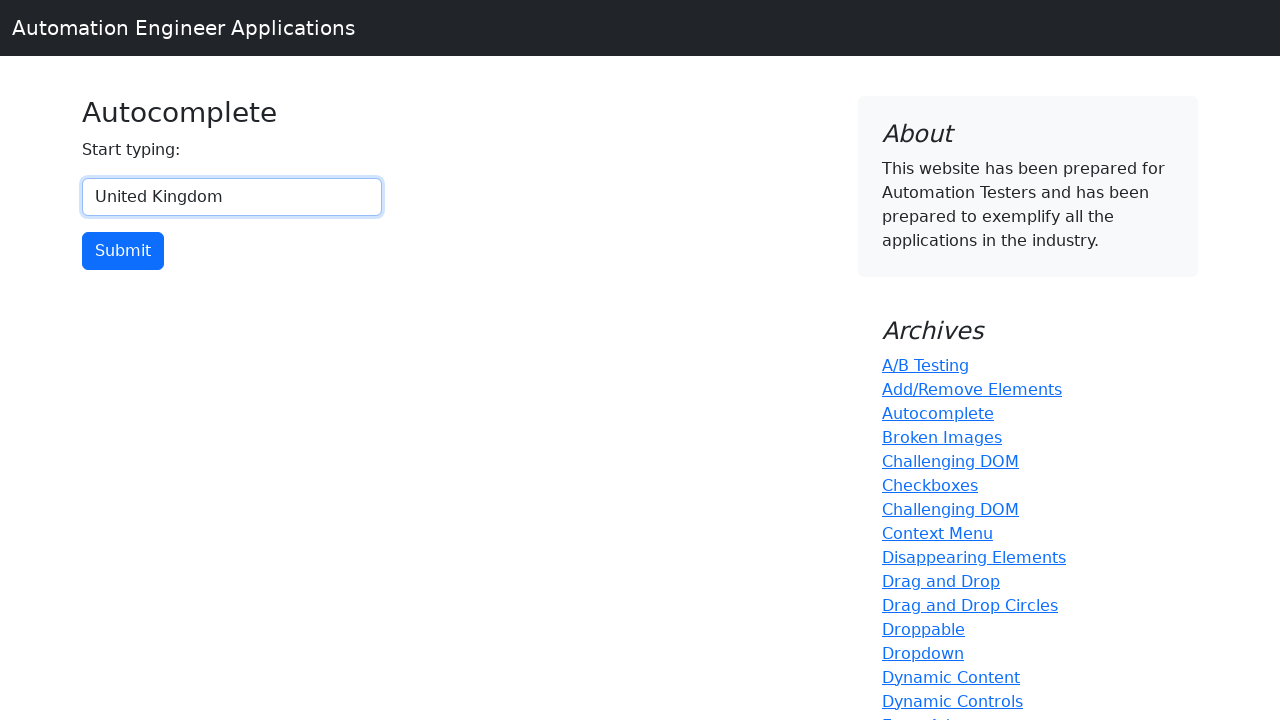

Clicked Submit button to submit the form at (123, 251) on xpath=//input[@value='Submit']
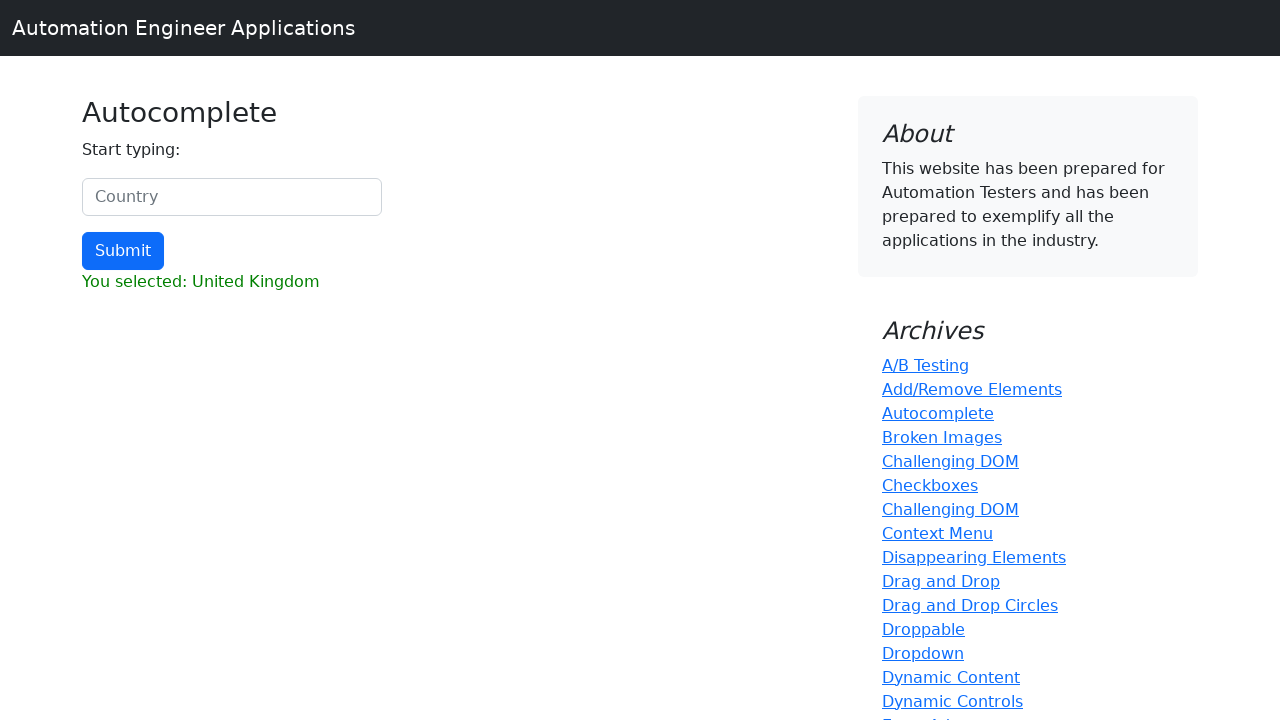

Verified that result contains 'United Kingdom'
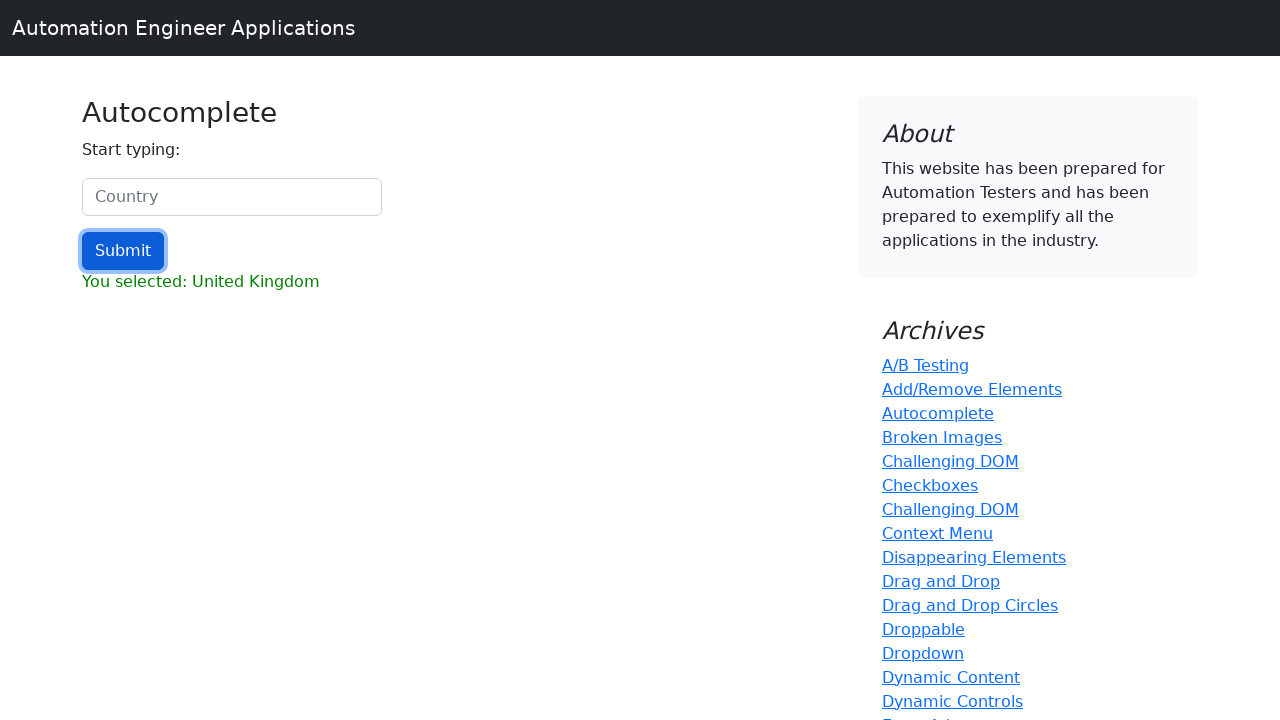

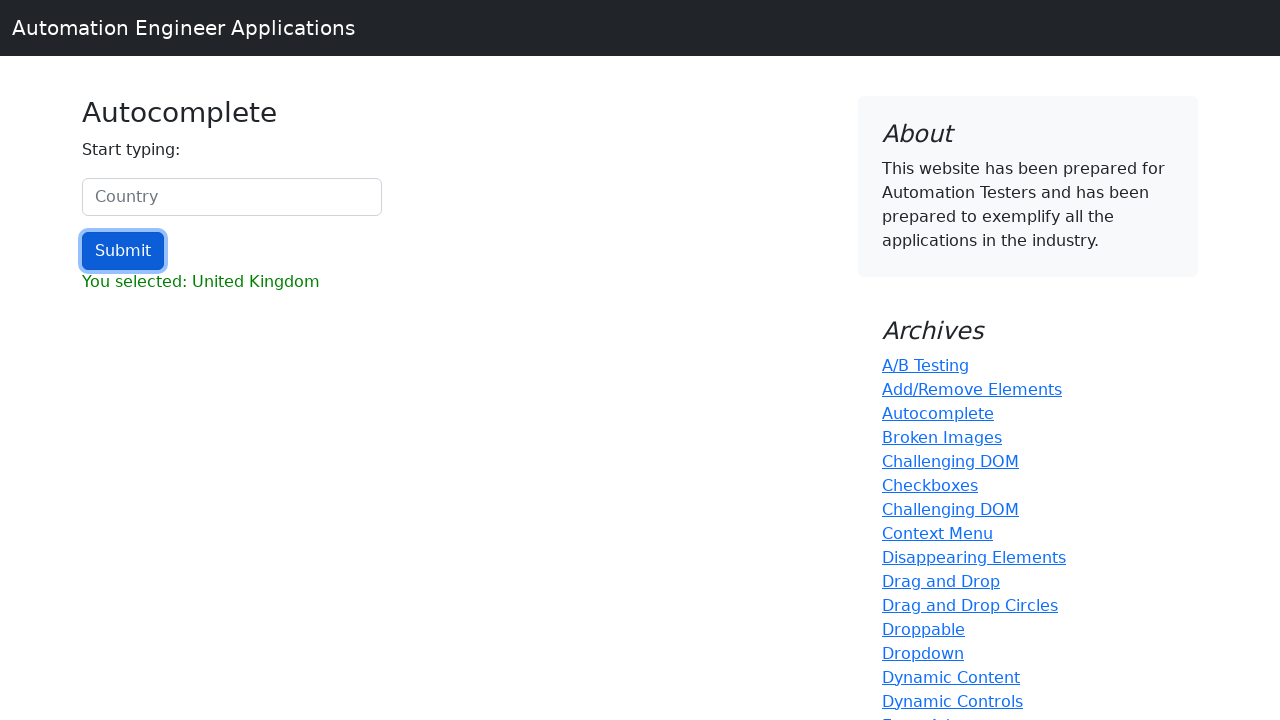